Tests the Selenide GitHub wiki by navigating to the repository, clicking on the Wiki tab, finding the "Soft assertions" link, and verifying that a specific JUnit5 code example is displayed on the page.

Starting URL: https://github.com/selenide/selenide

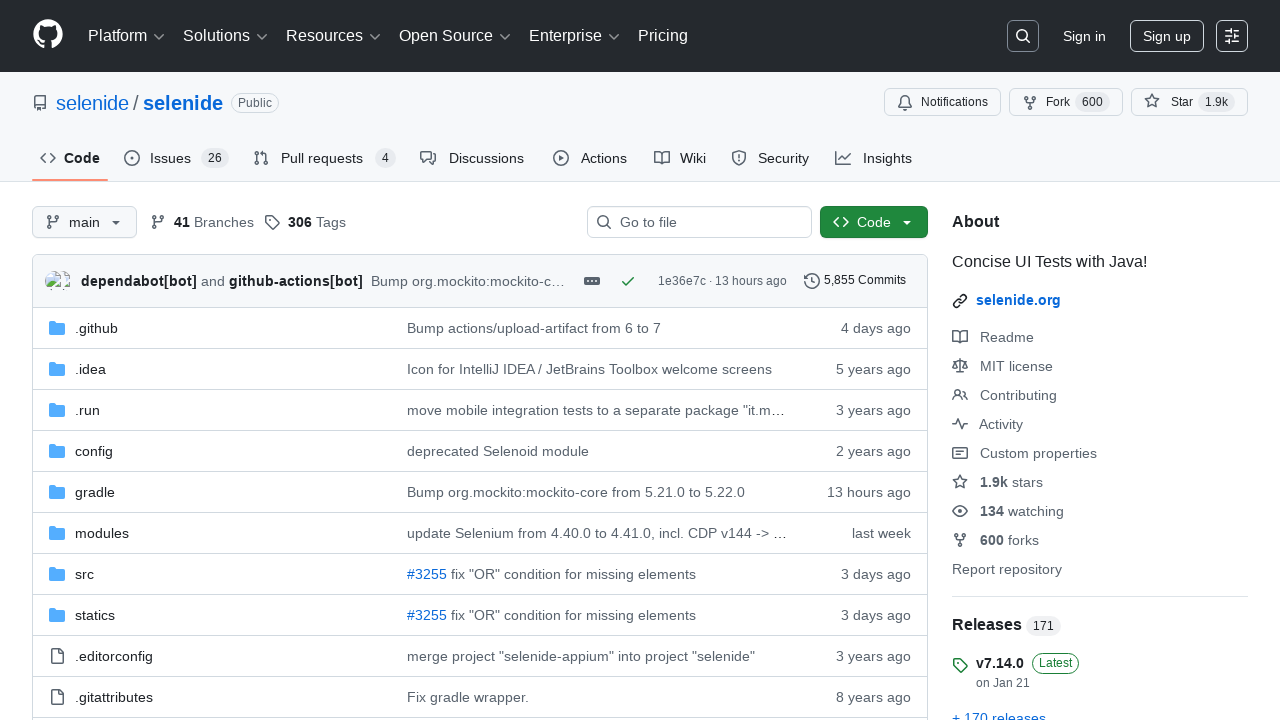

Clicked on the Wiki tab at (680, 158) on #wiki-tab
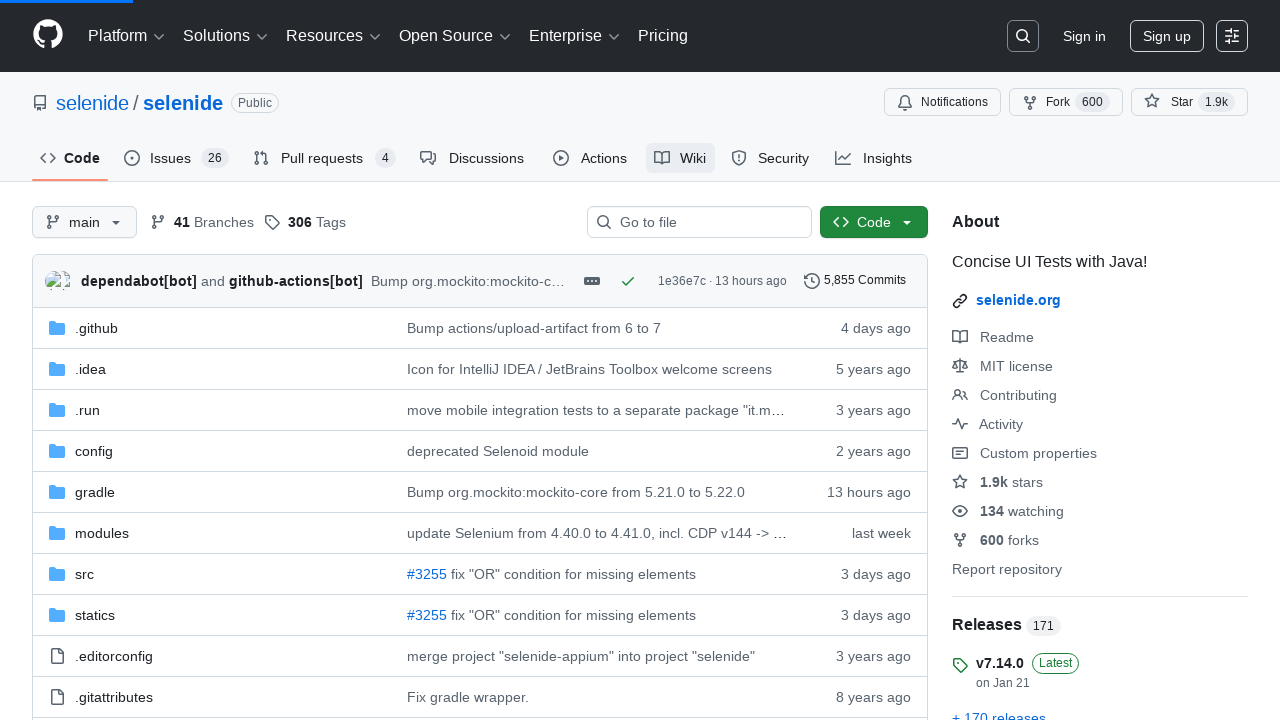

Waited for markdown body to load
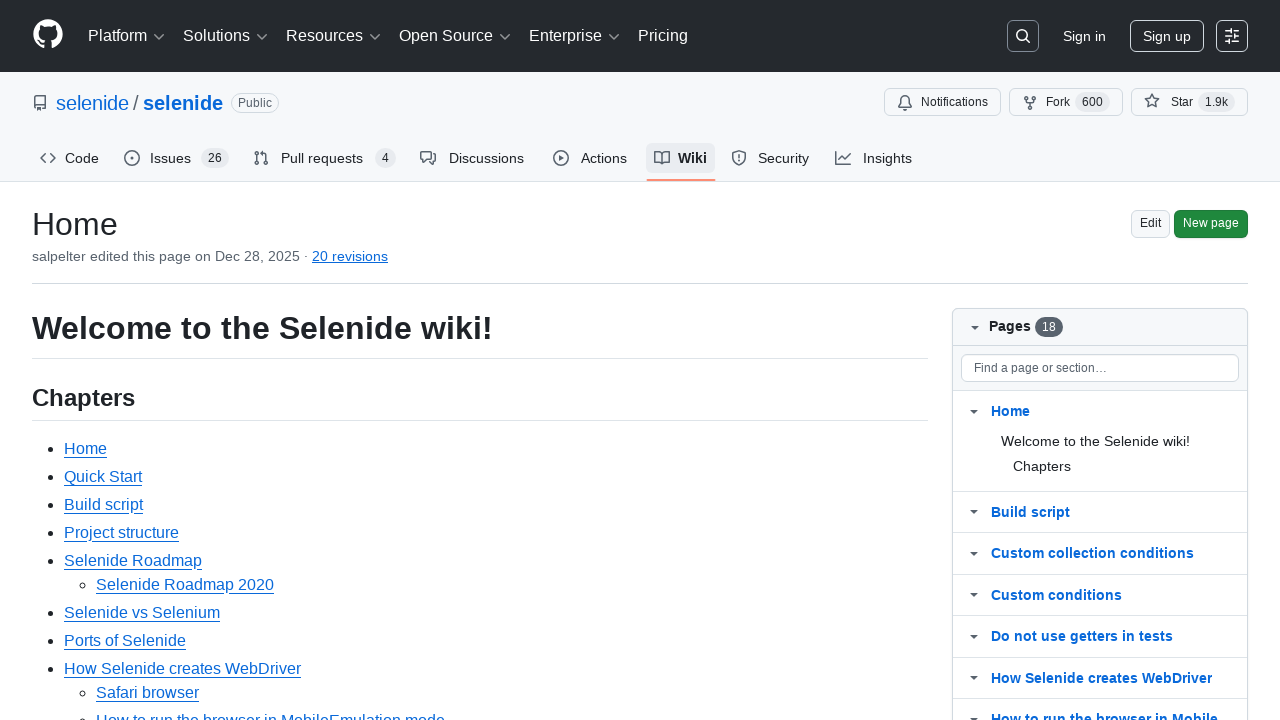

Verified 'Soft assertions' text is present in markdown body
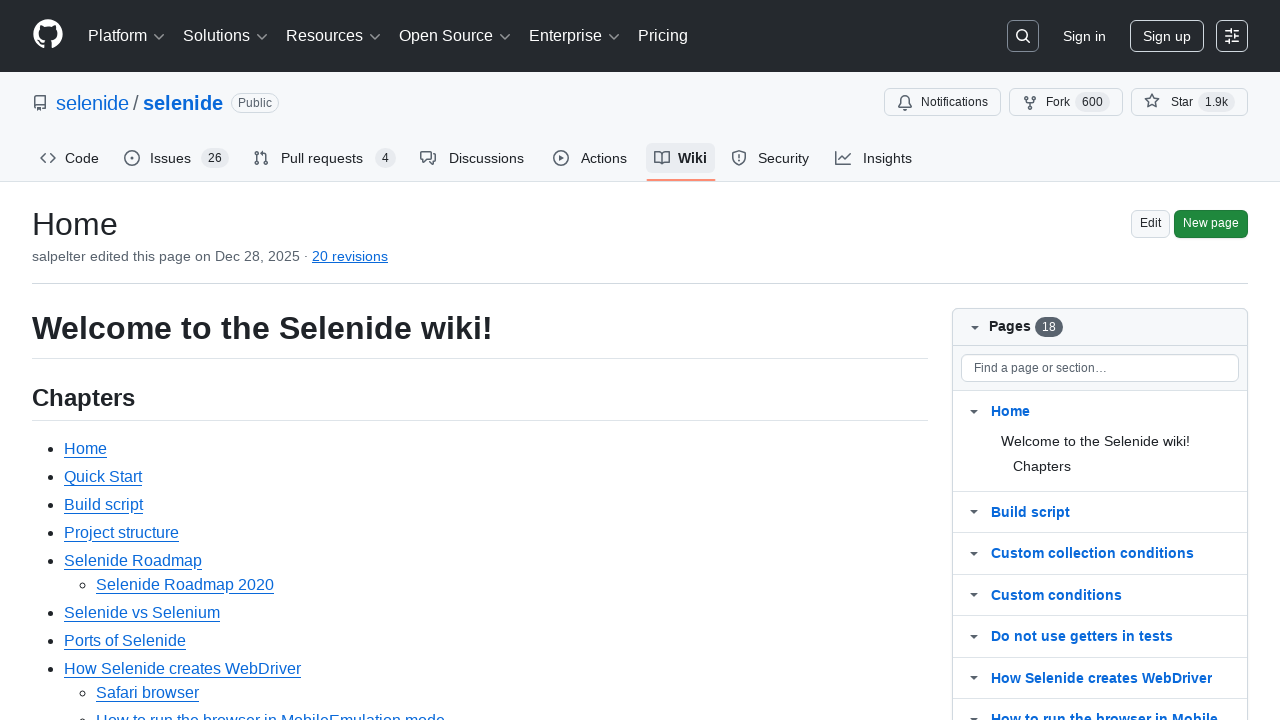

Clicked on the 'Soft assertions' link in wiki sidebar at (116, 360) on #wiki-body ul li >> internal:has-text="Soft assertions"i >> a
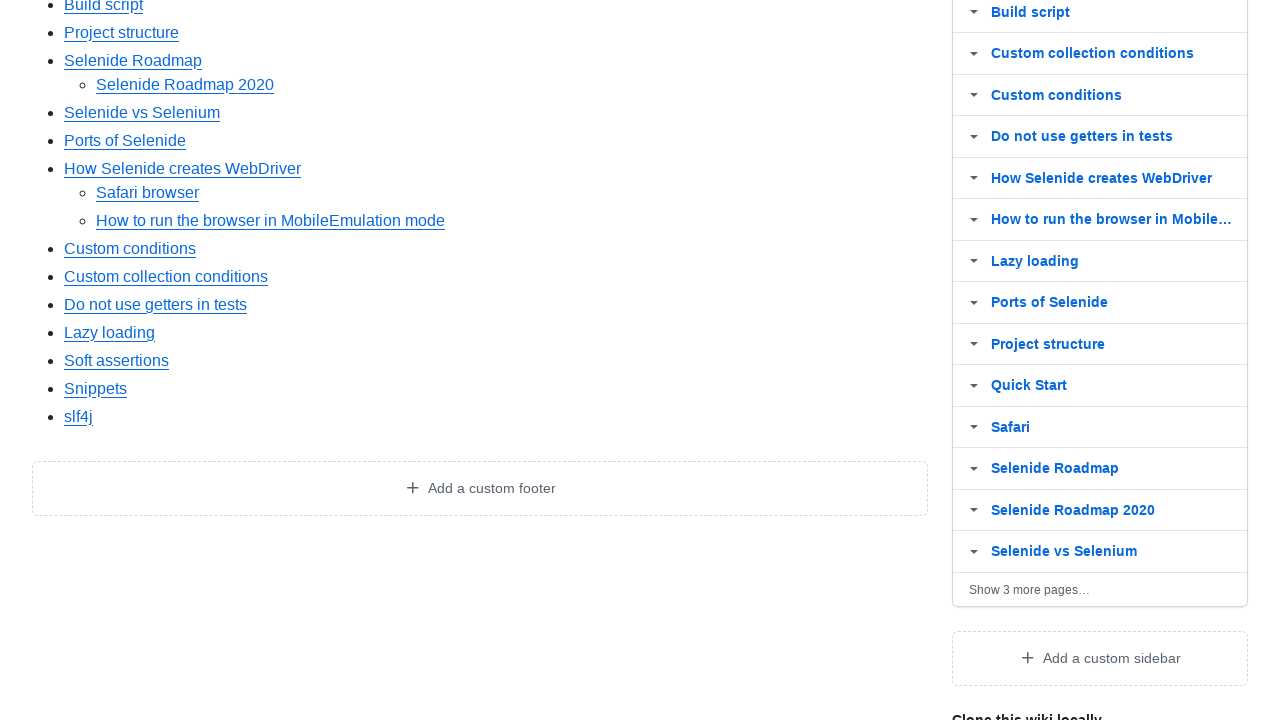

Located the 'Using JUnit5 extend test class' heading
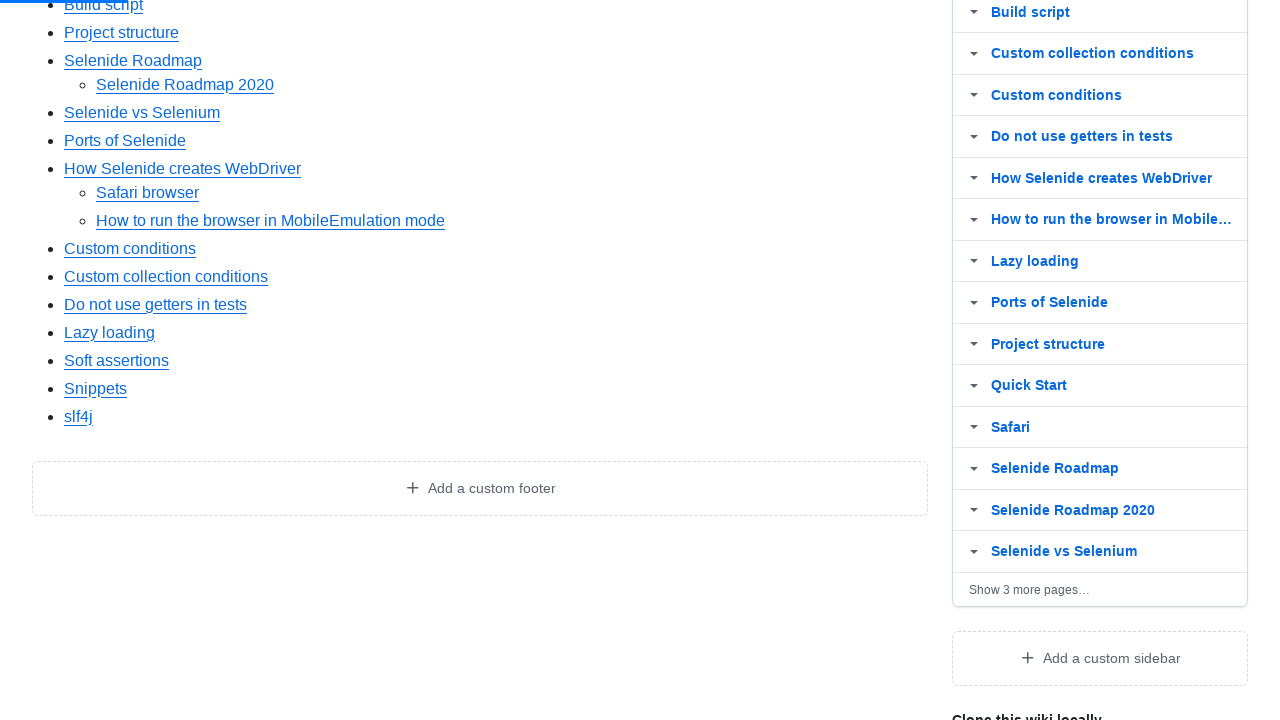

Waited for code block to load
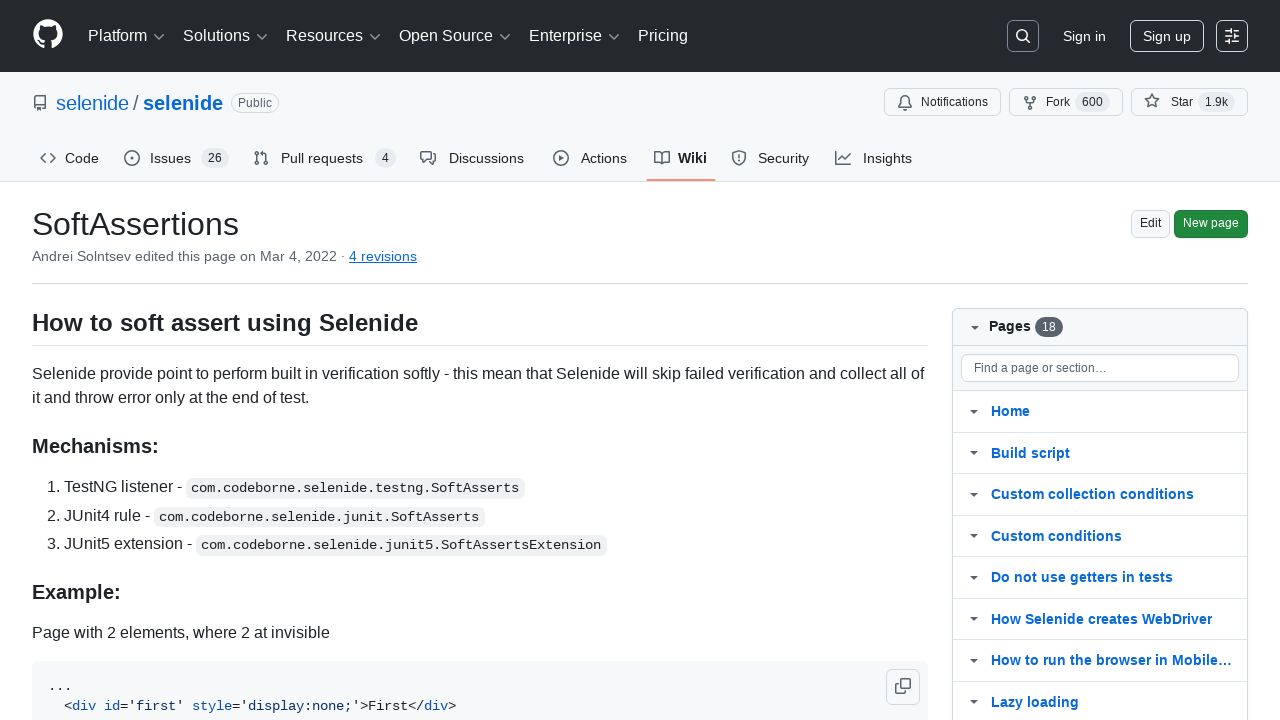

Verified JUnit5 code example matches expected content
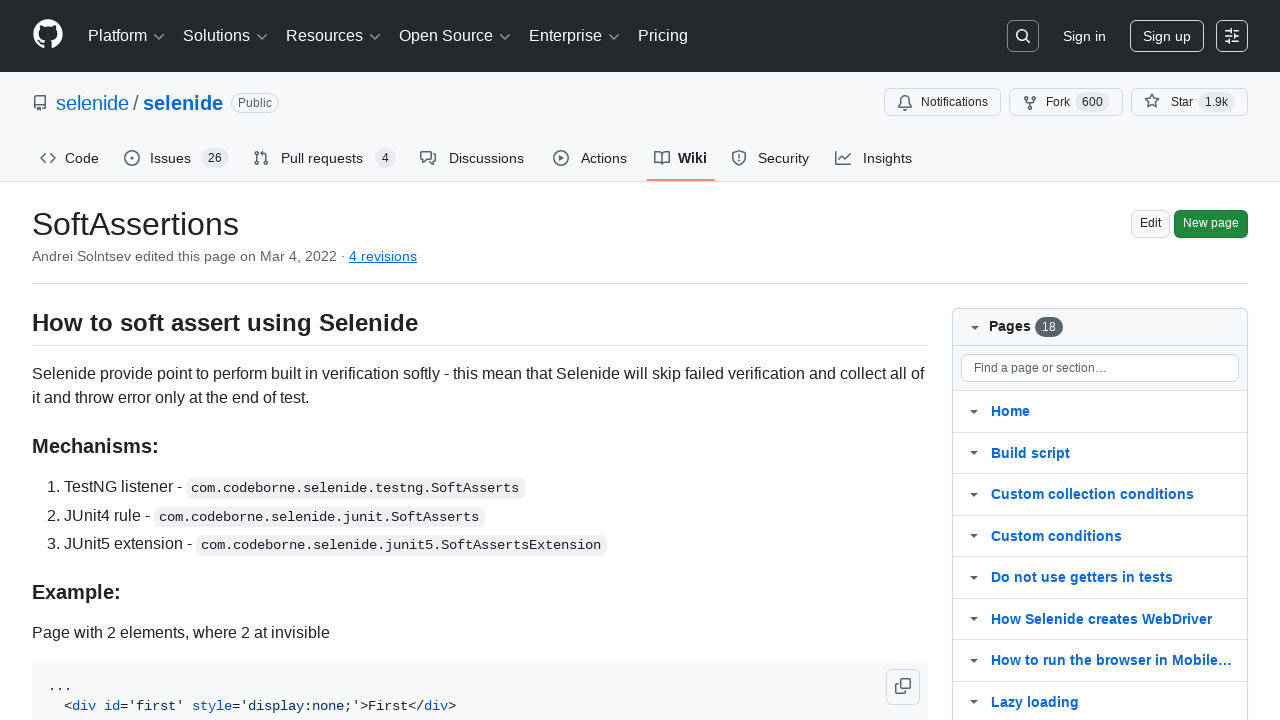

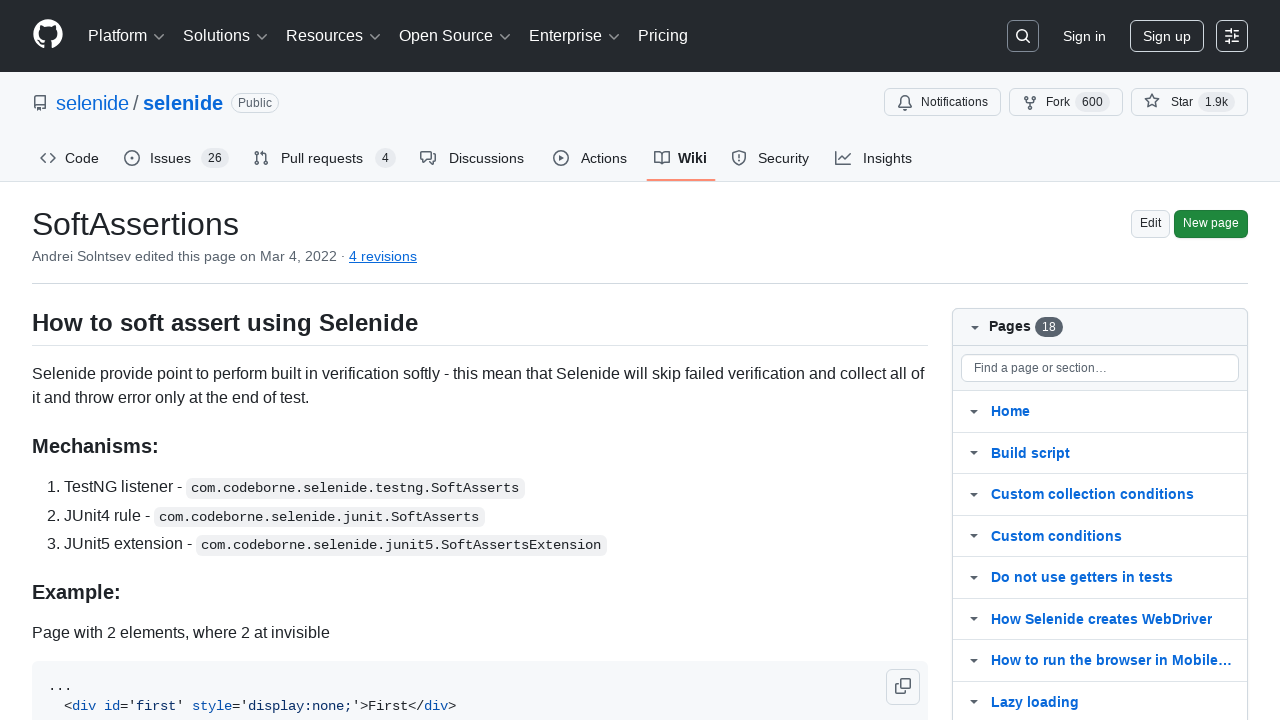